Tests navigation on Moneycontrol website by scrolling down the coronavirus news page and clicking on the Markets link

Starting URL: https://www.moneycontrol.com/news/tags/coronavirus.html

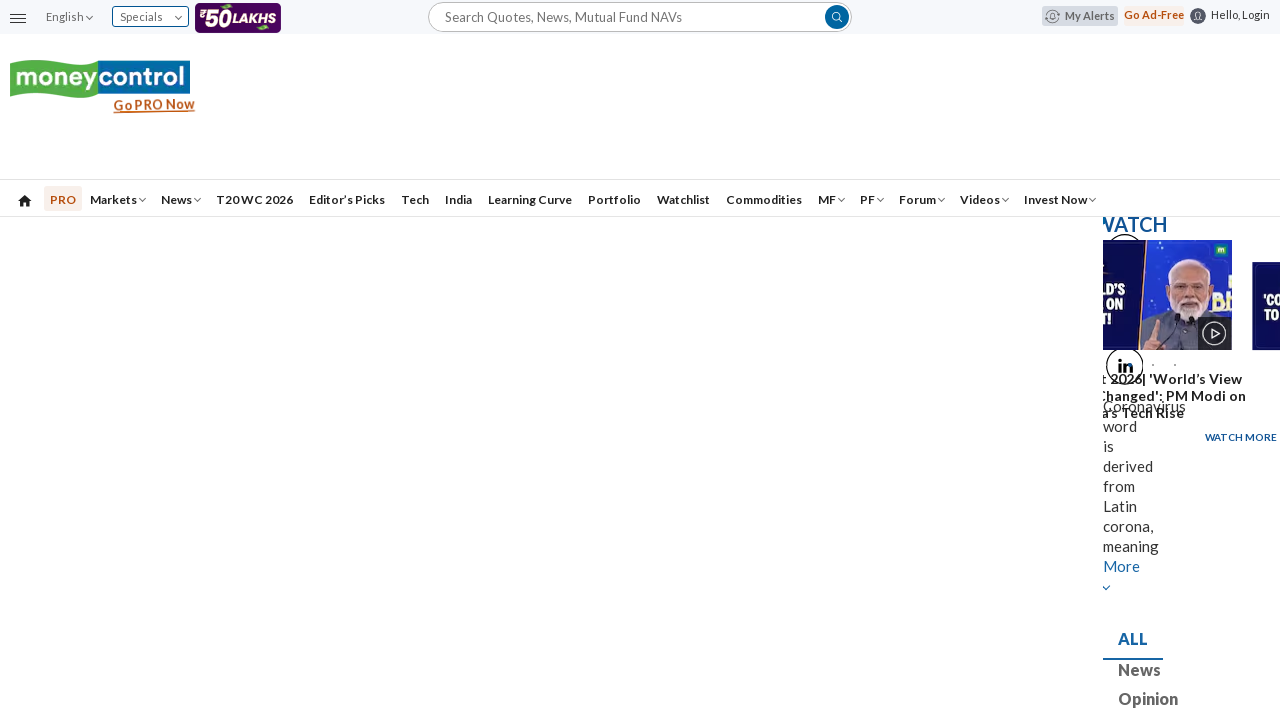

Scrolled down coronavirus news page by 5000 pixels
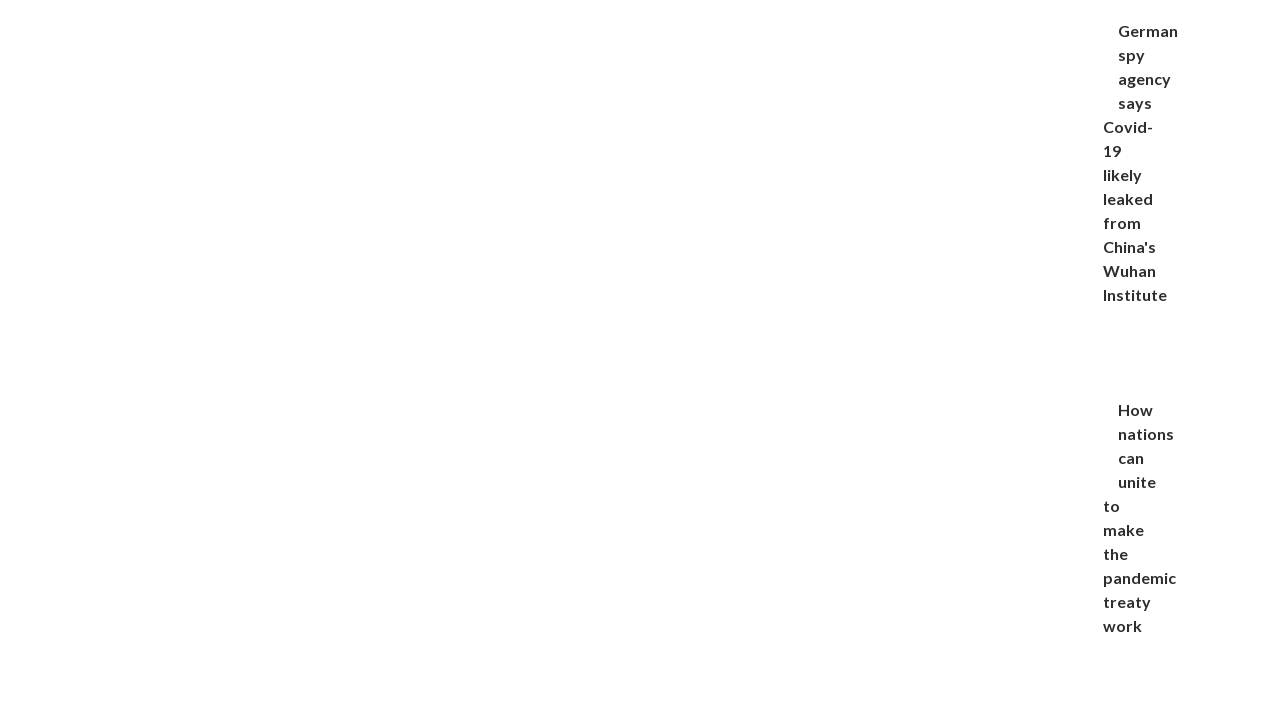

Markets link became visible after scrolling
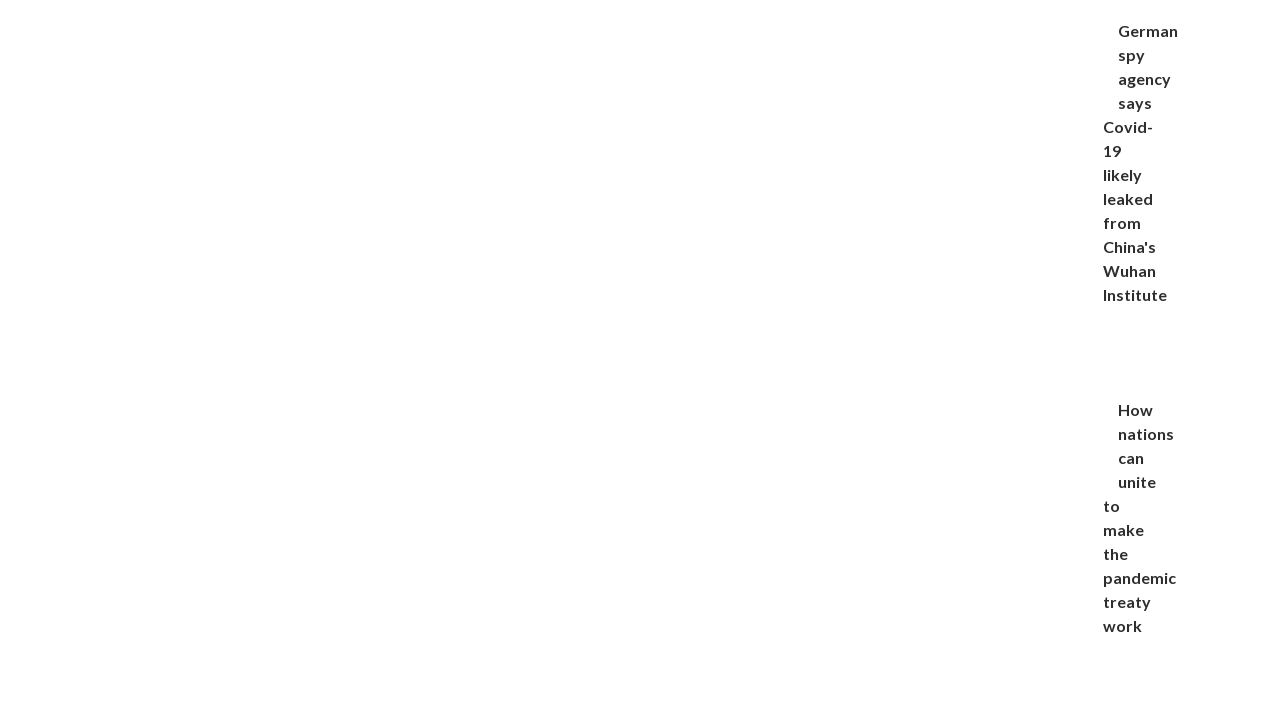

Clicked on Markets link at (117, 199) on a:has-text('Markets')
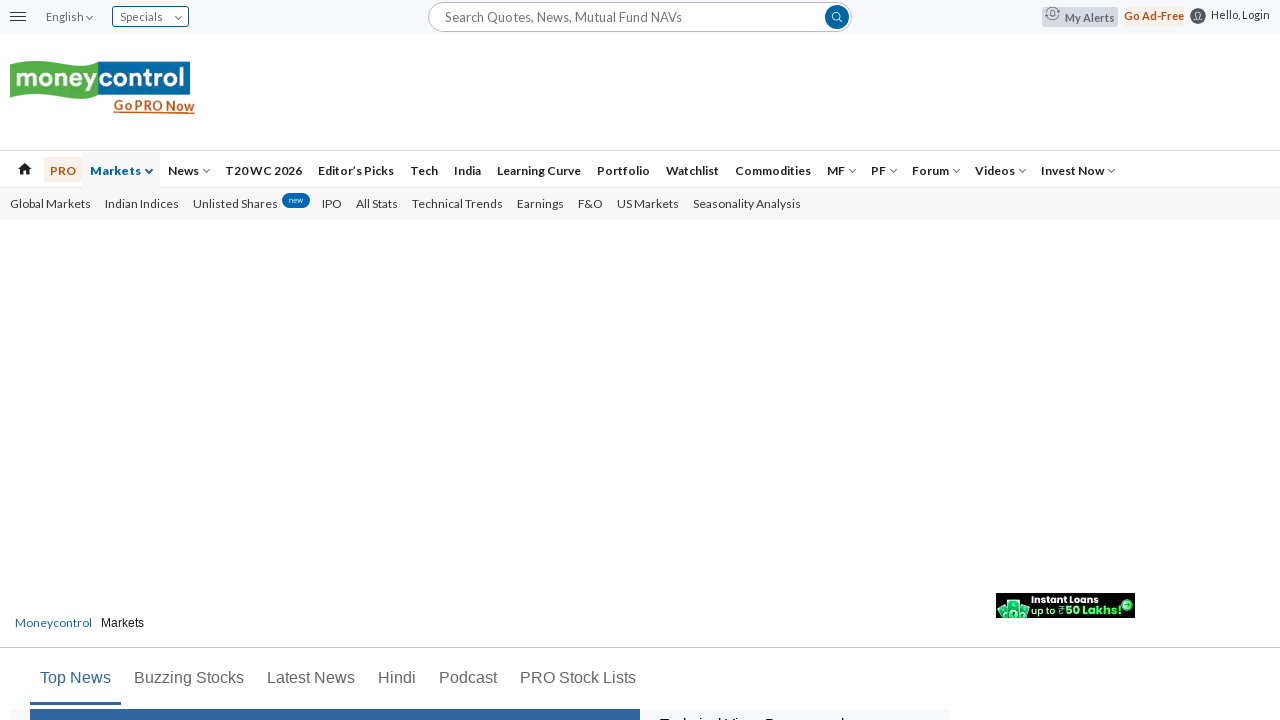

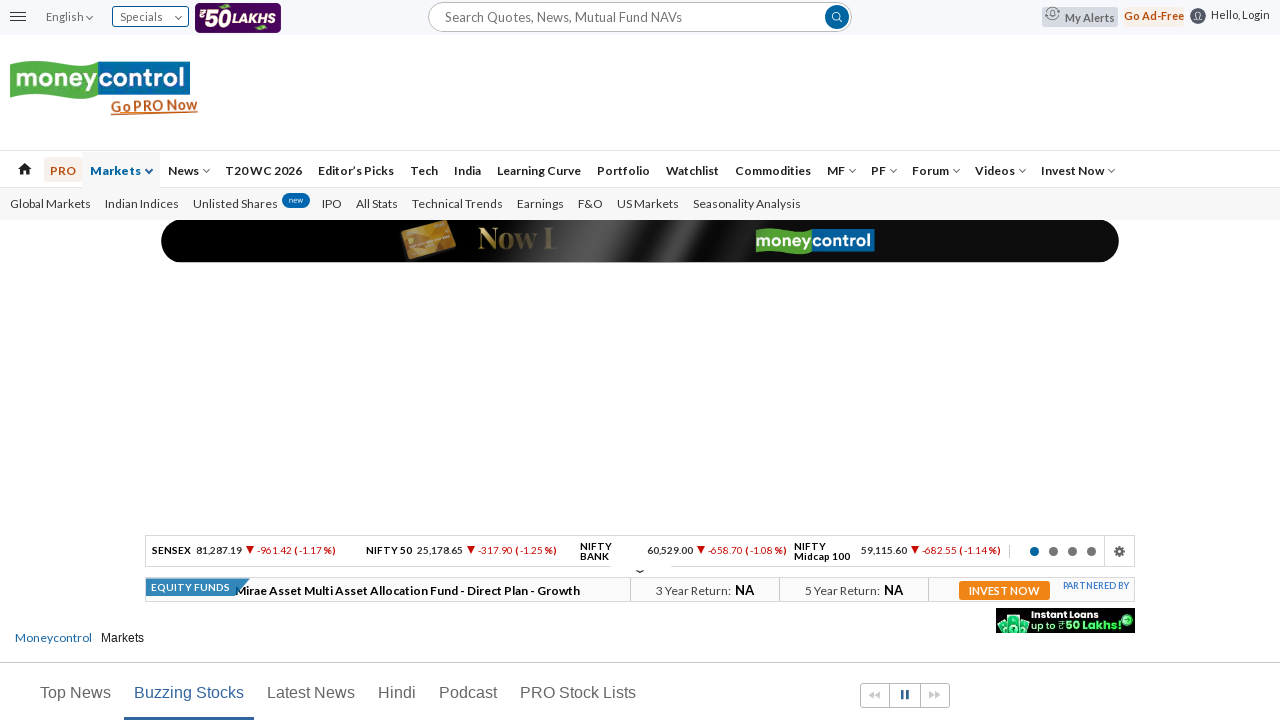